Tests sorting the "Email" column in ascending order by clicking the column header

Starting URL: http://the-internet.herokuapp.com/tables

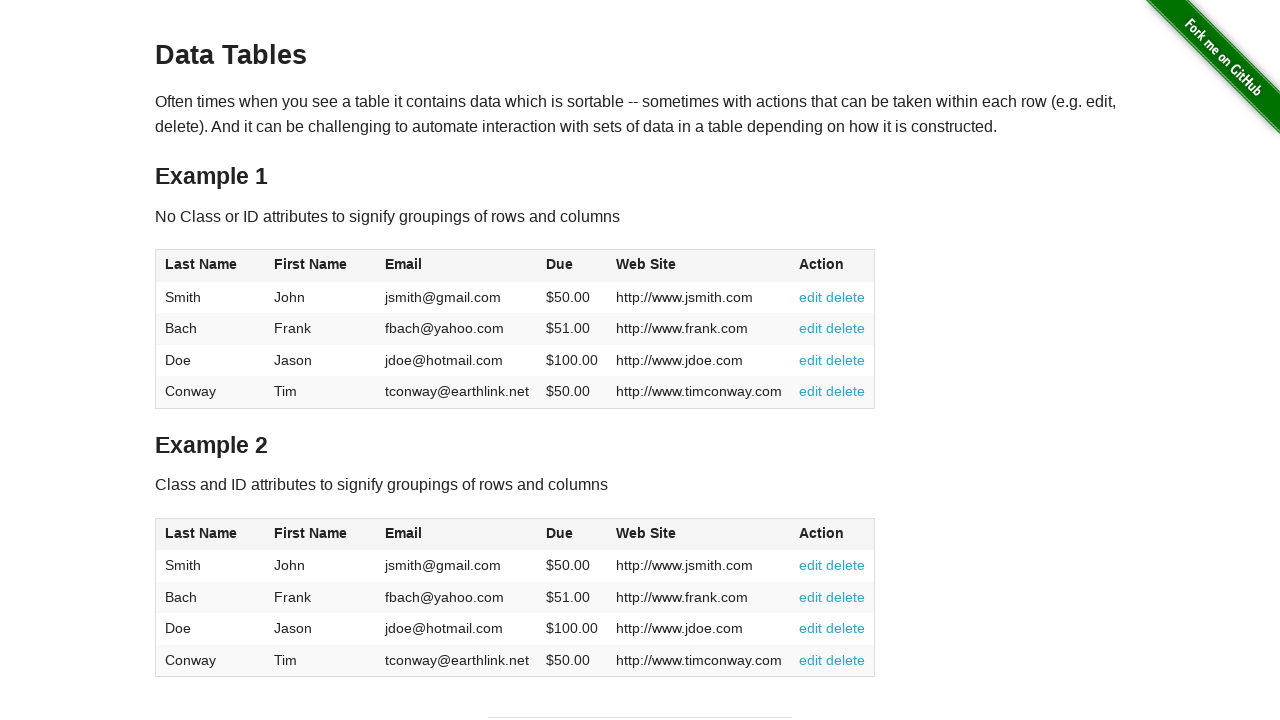

Clicked Email column header to sort in ascending order at (457, 266) on #table1 thead tr th:nth-of-type(3)
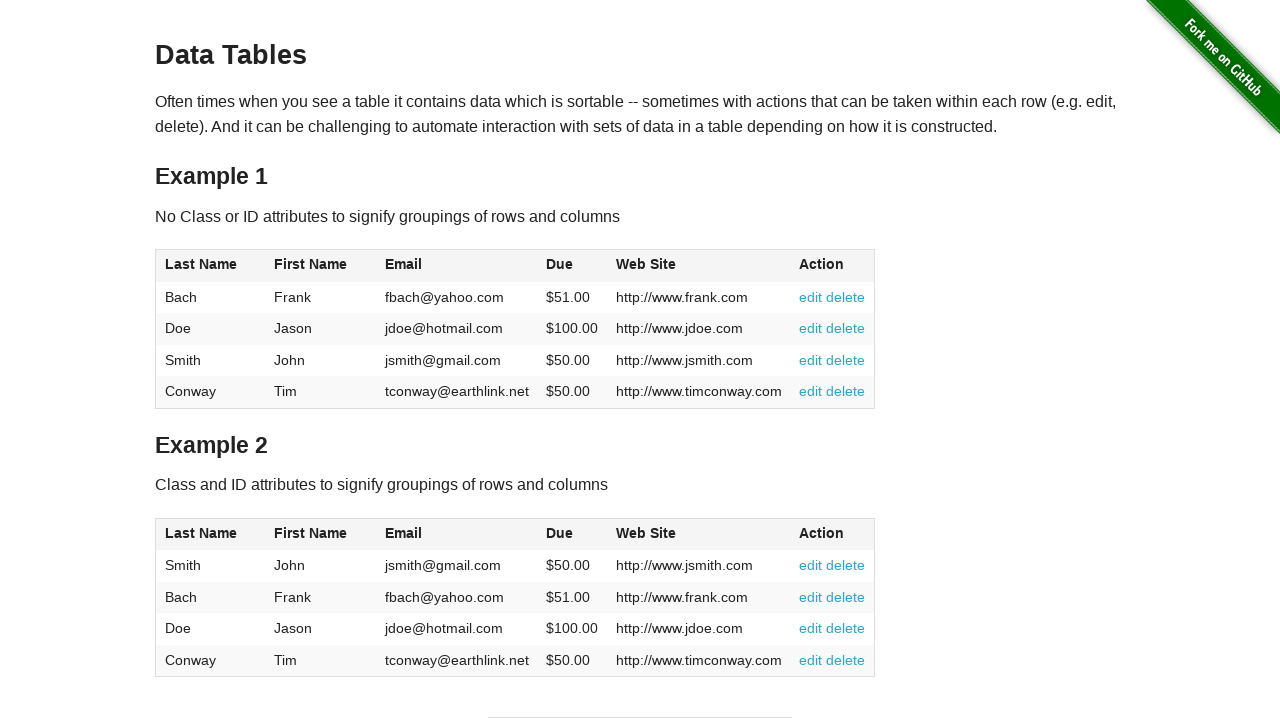

Email column cells loaded after sorting
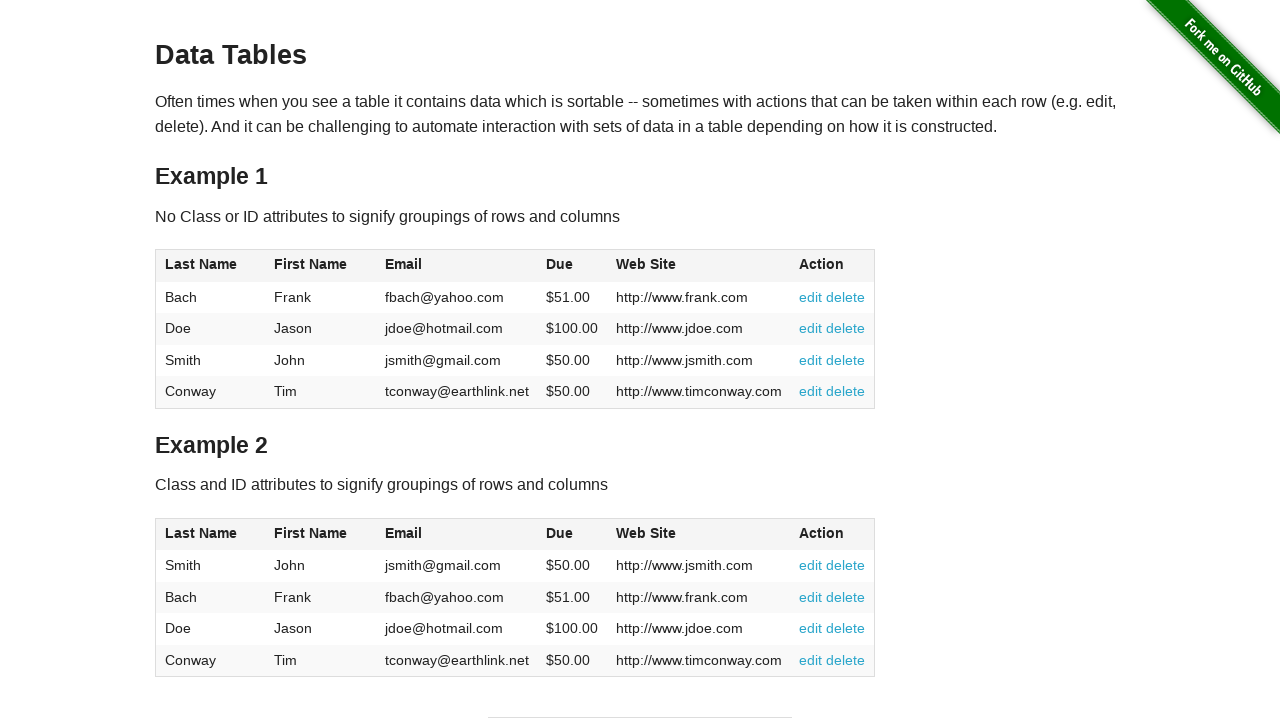

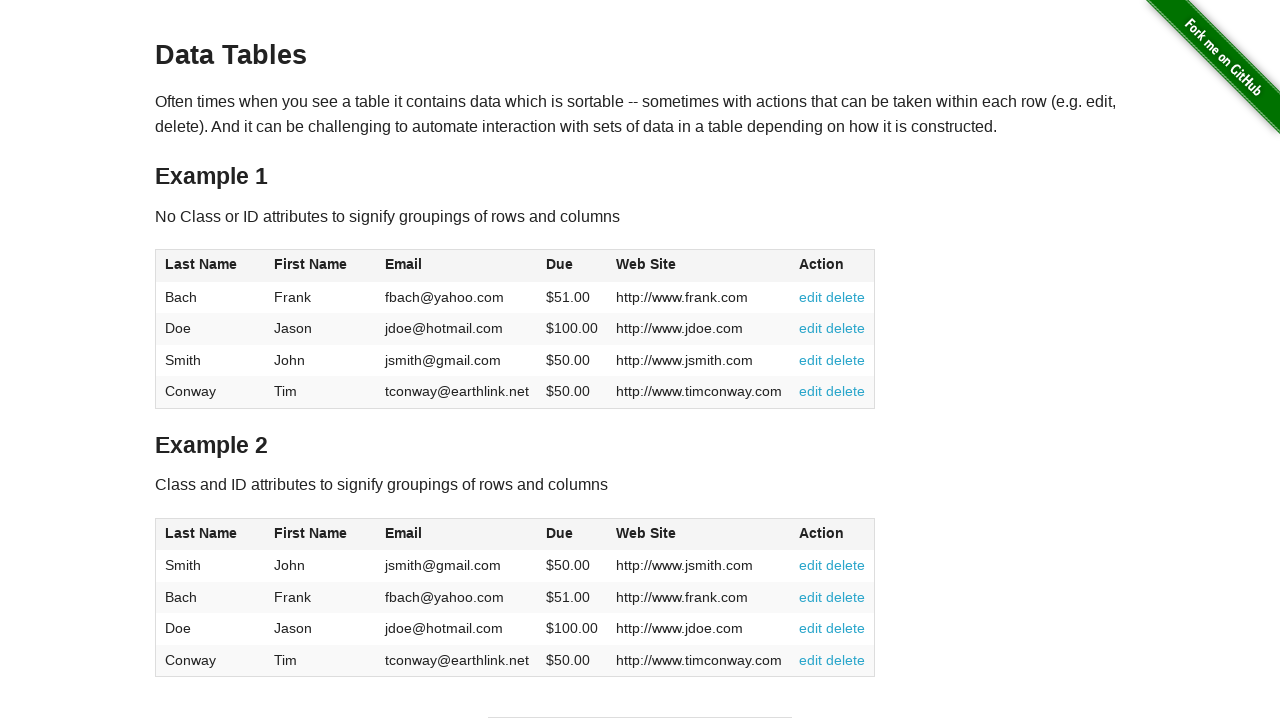